Tests a button click verification flow by clicking a verify button and checking for a success message

Starting URL: http://suninjuly.github.io/wait2.html

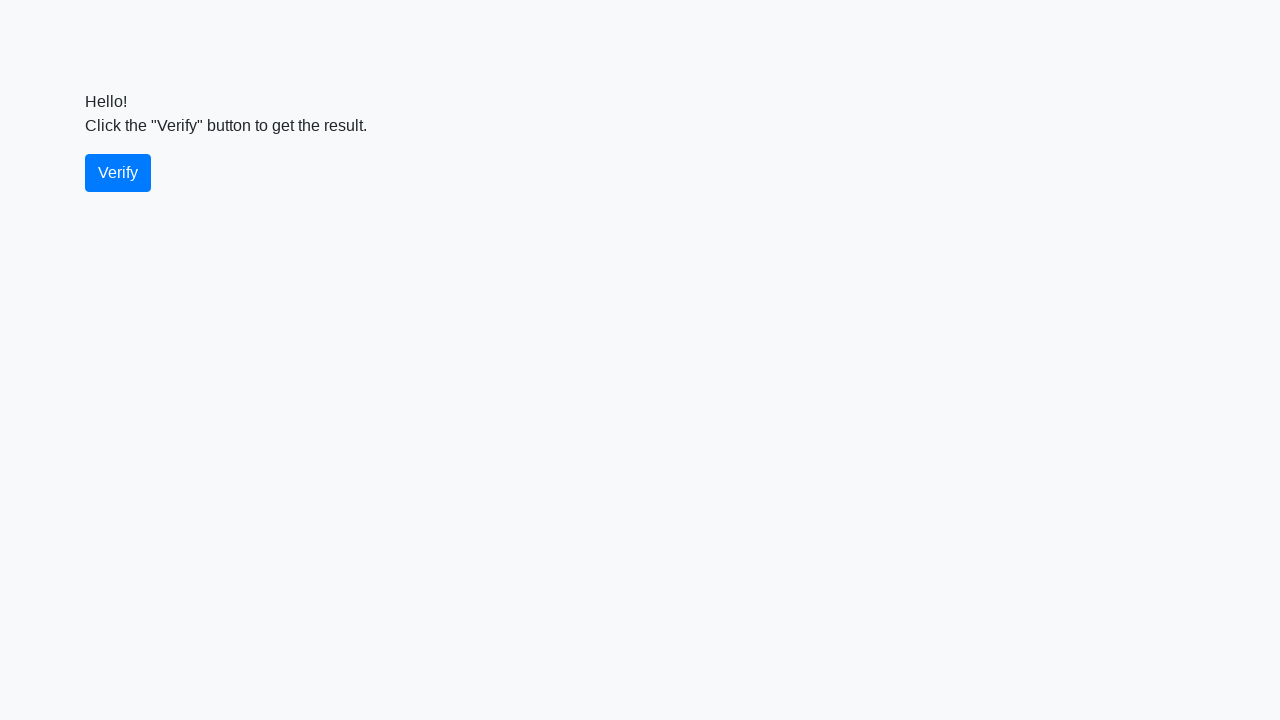

Clicked the verify button at (118, 173) on #verify
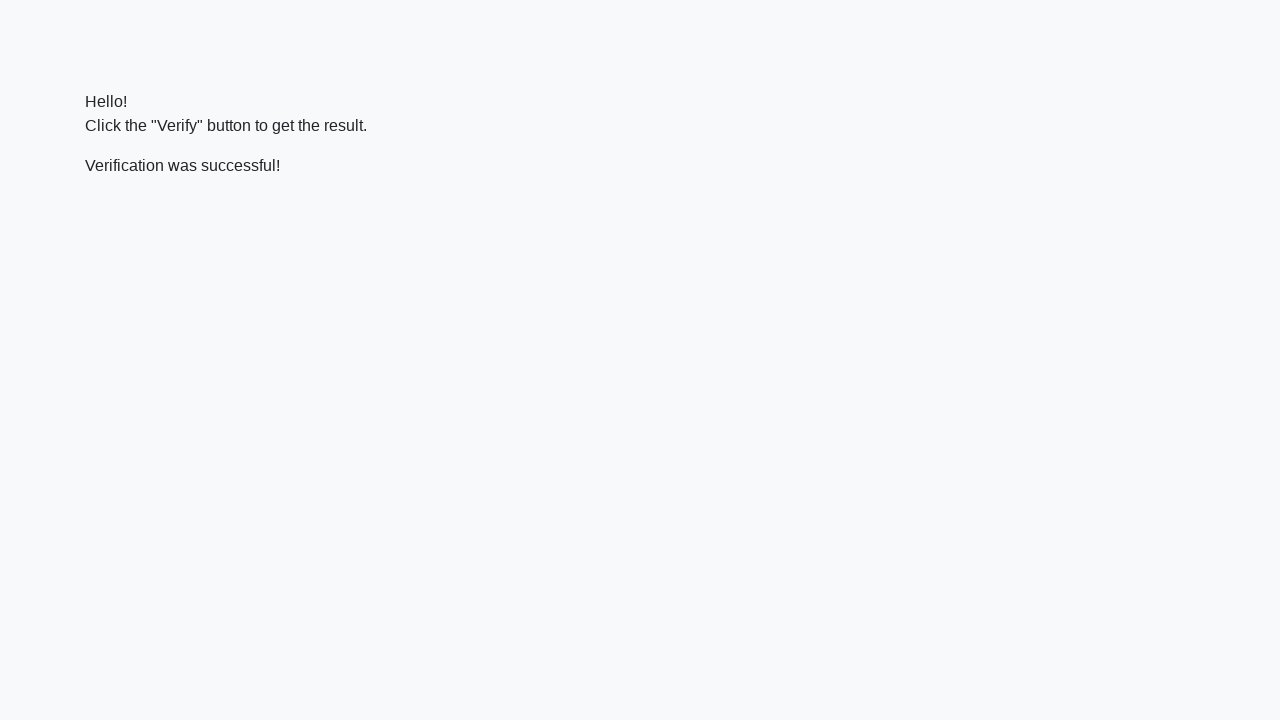

Success message element loaded
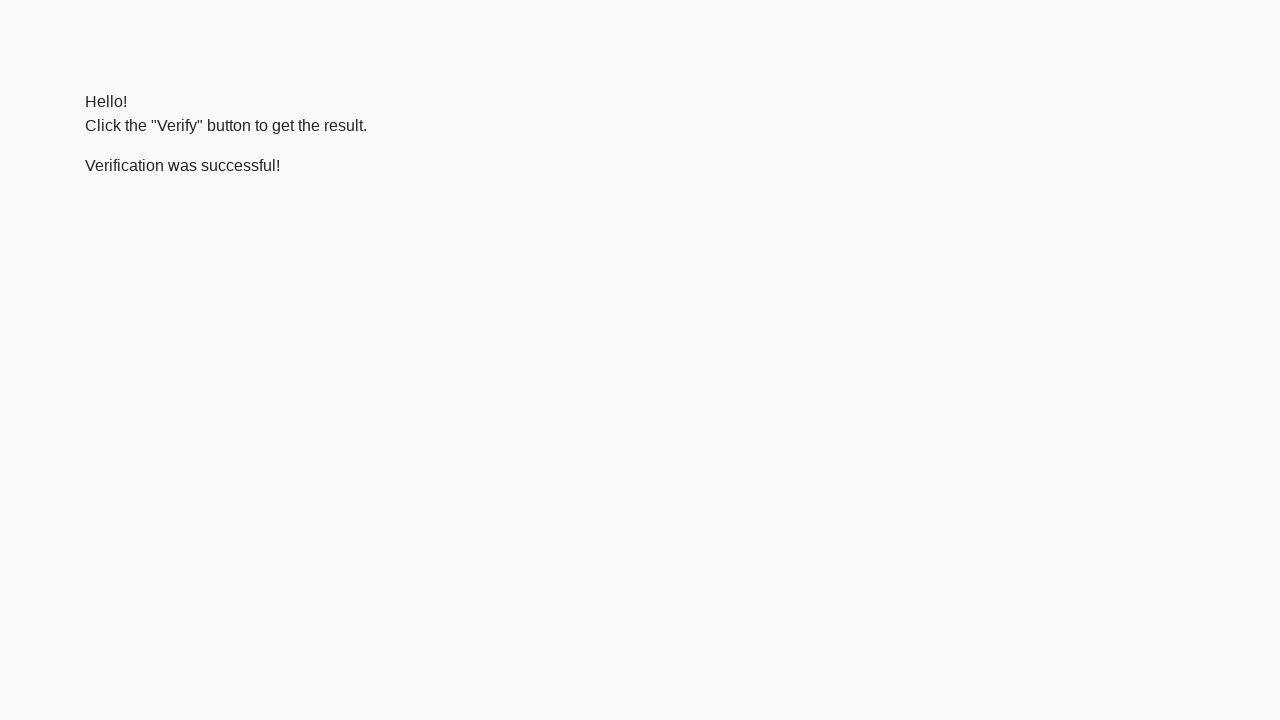

Located the success message element
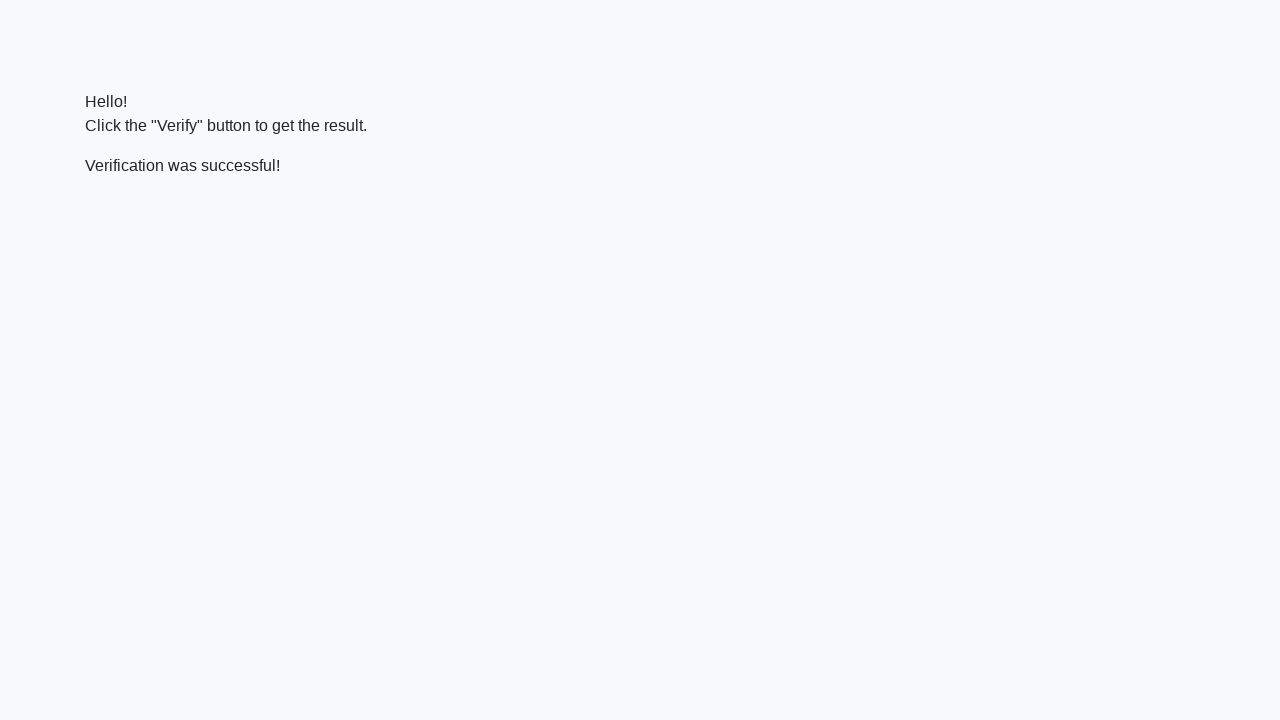

Verified that success message contains 'successful'
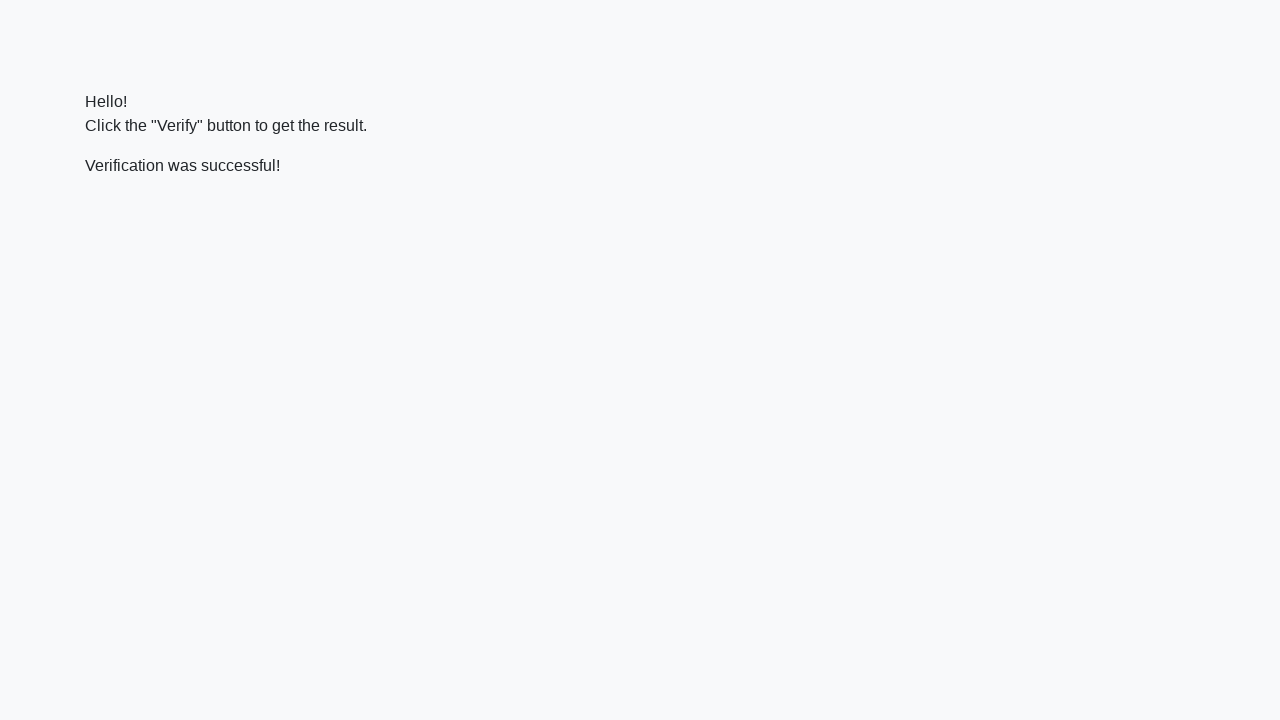

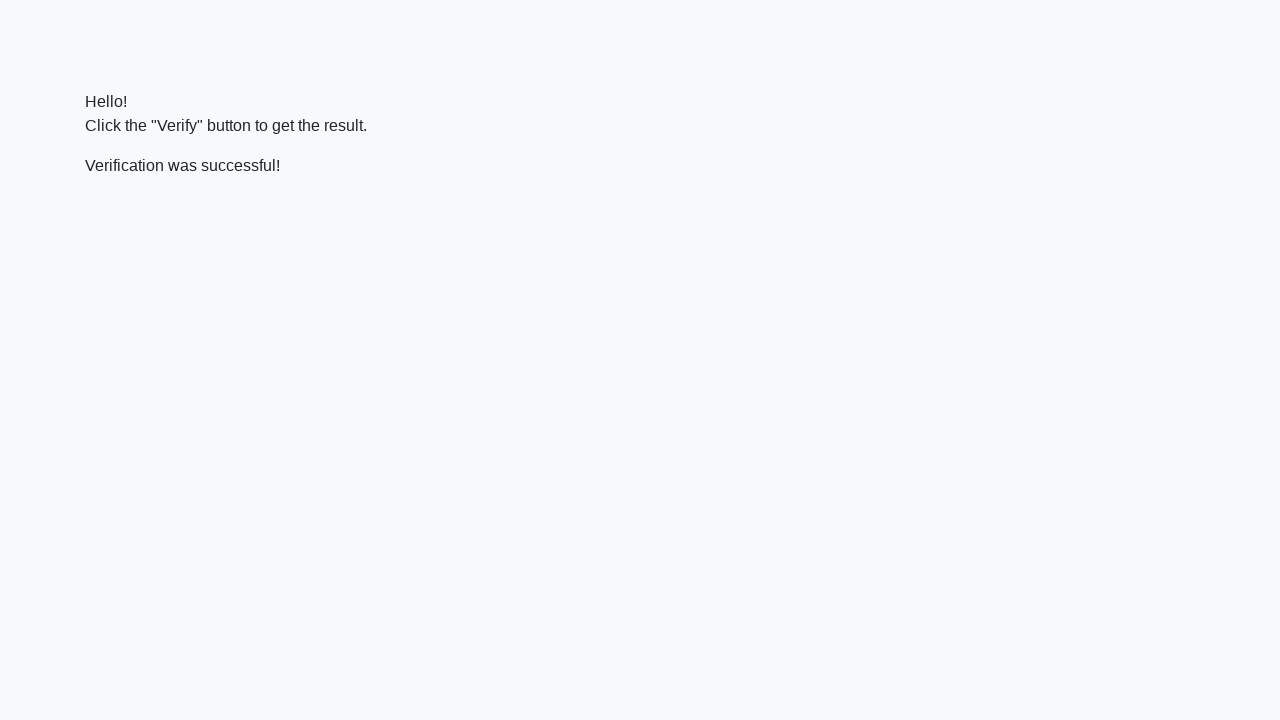